Tests keyboard input by pressing the Enter key and verifying the result is displayed

Starting URL: https://the-internet.herokuapp.com/key_presses

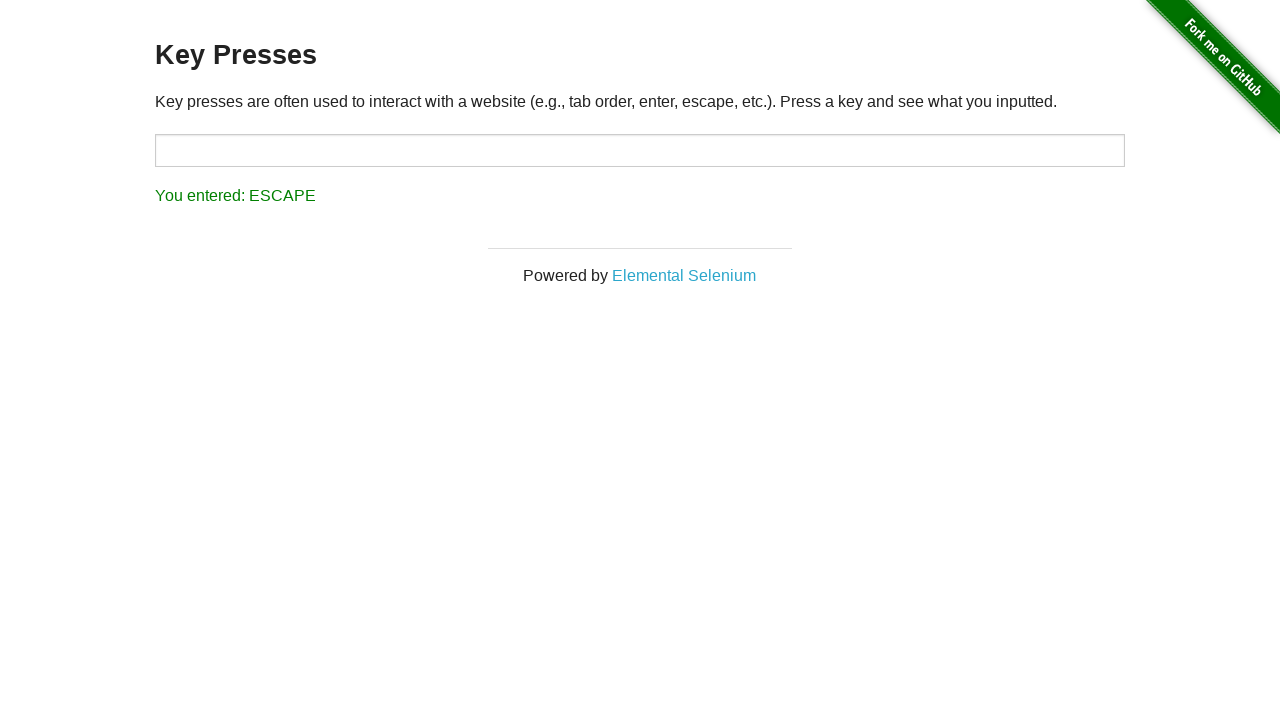

Pressed Enter key
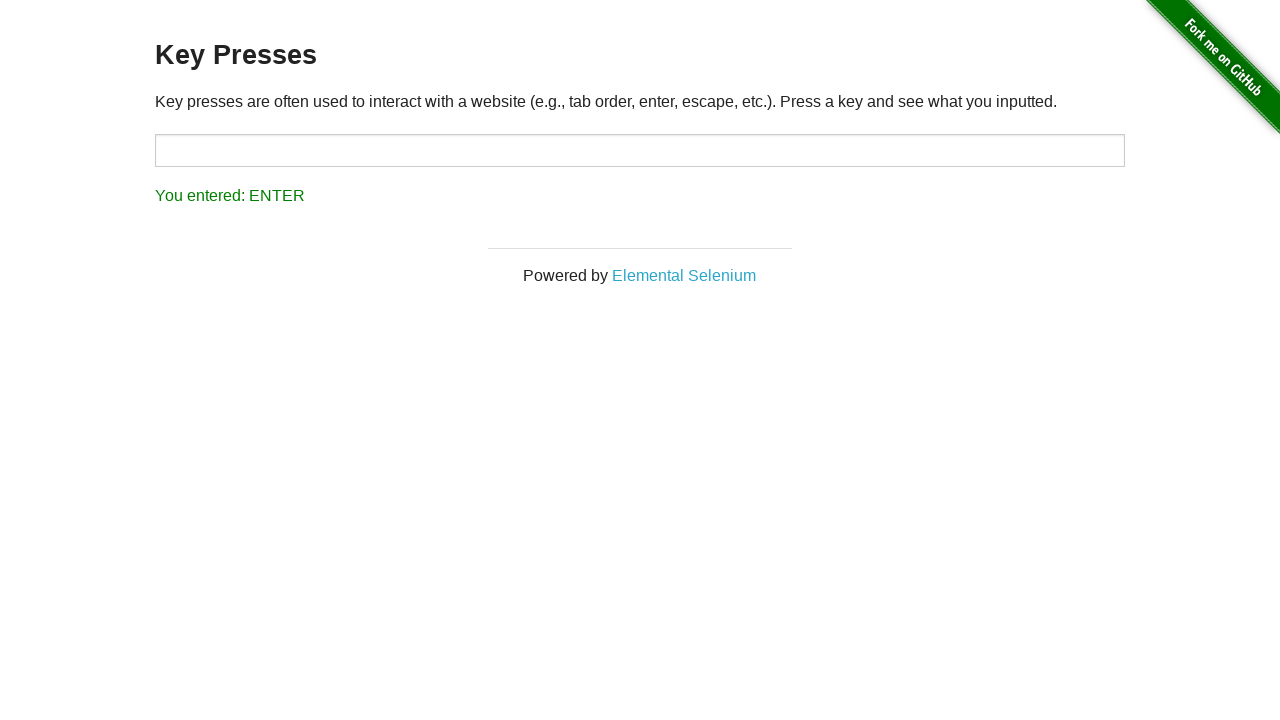

Verified Enter key press result is displayed
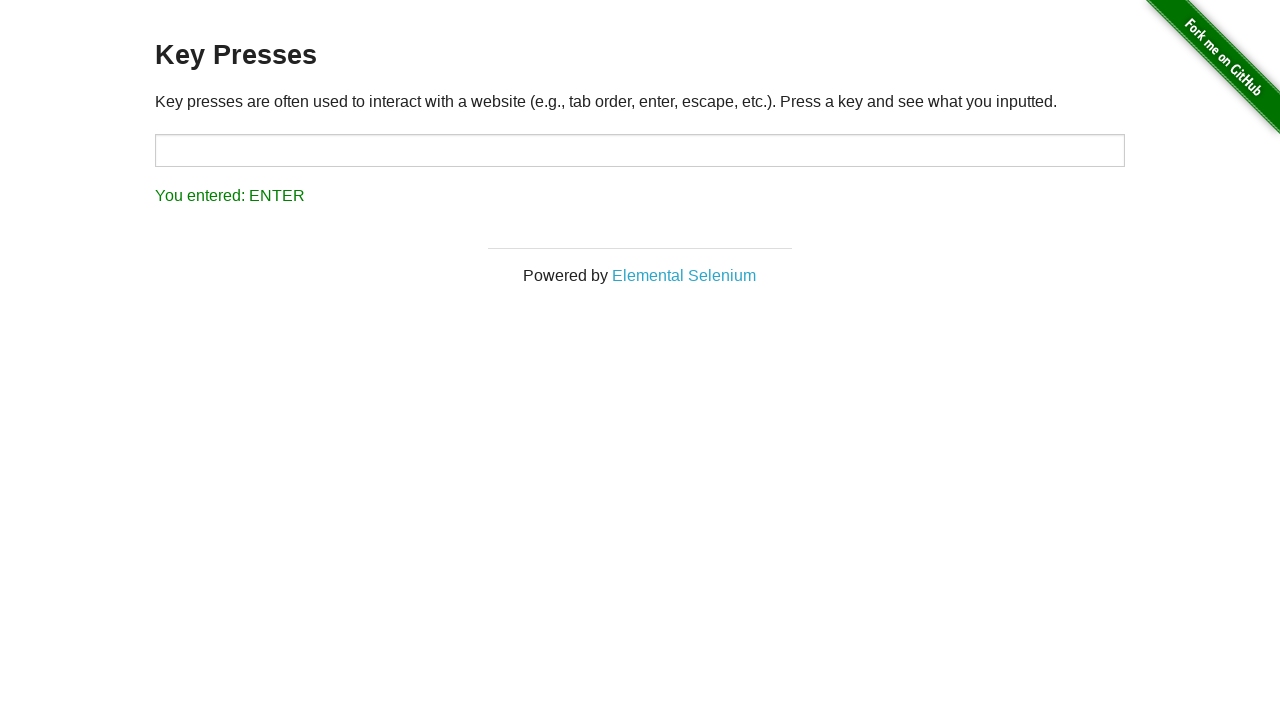

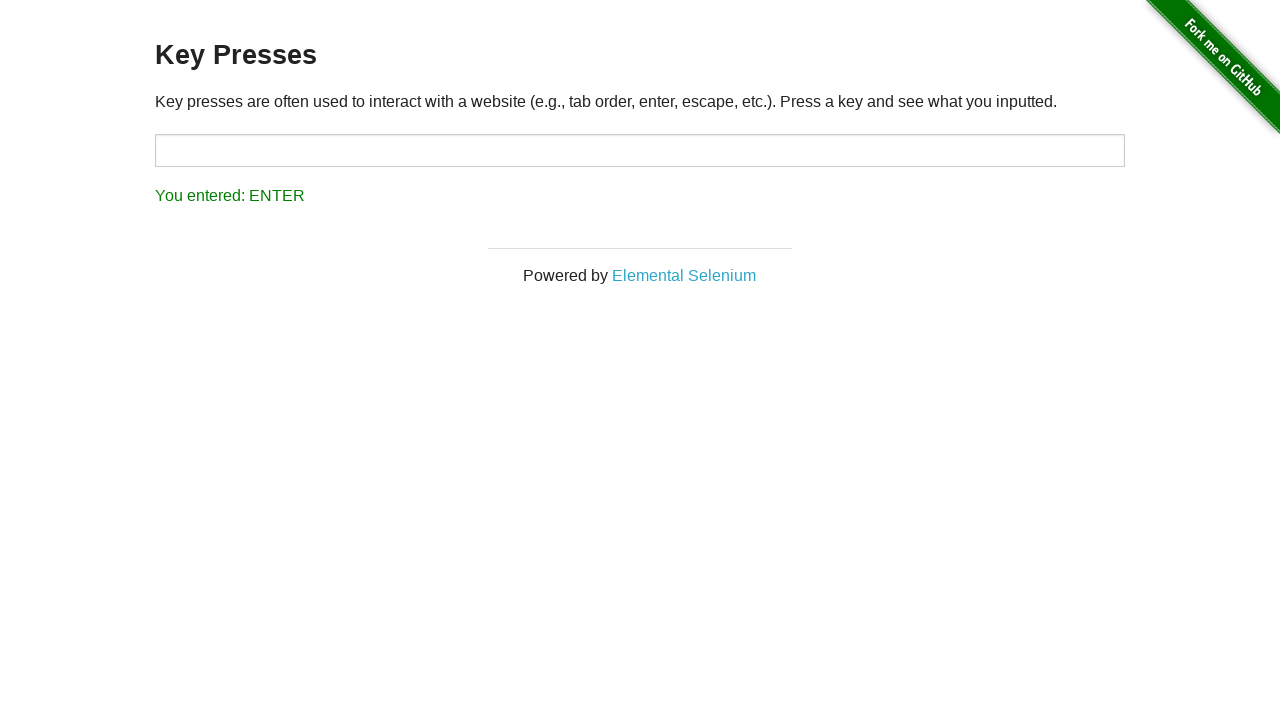